Tests navigation between tabs by clicking on a banner and verifying the new tab opens with correct URL

Starting URL: https://demoqa.com

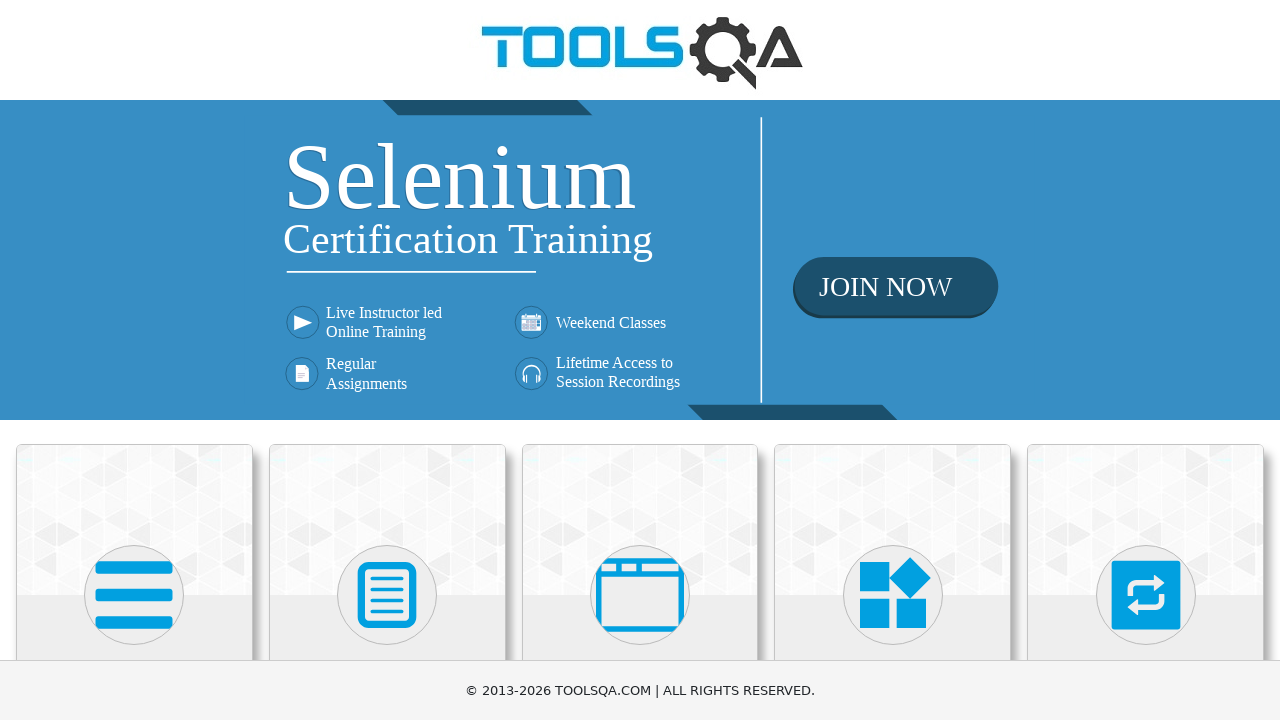

Clicked on home banner at (640, 260) on xpath=//*[@class = 'home-banner']
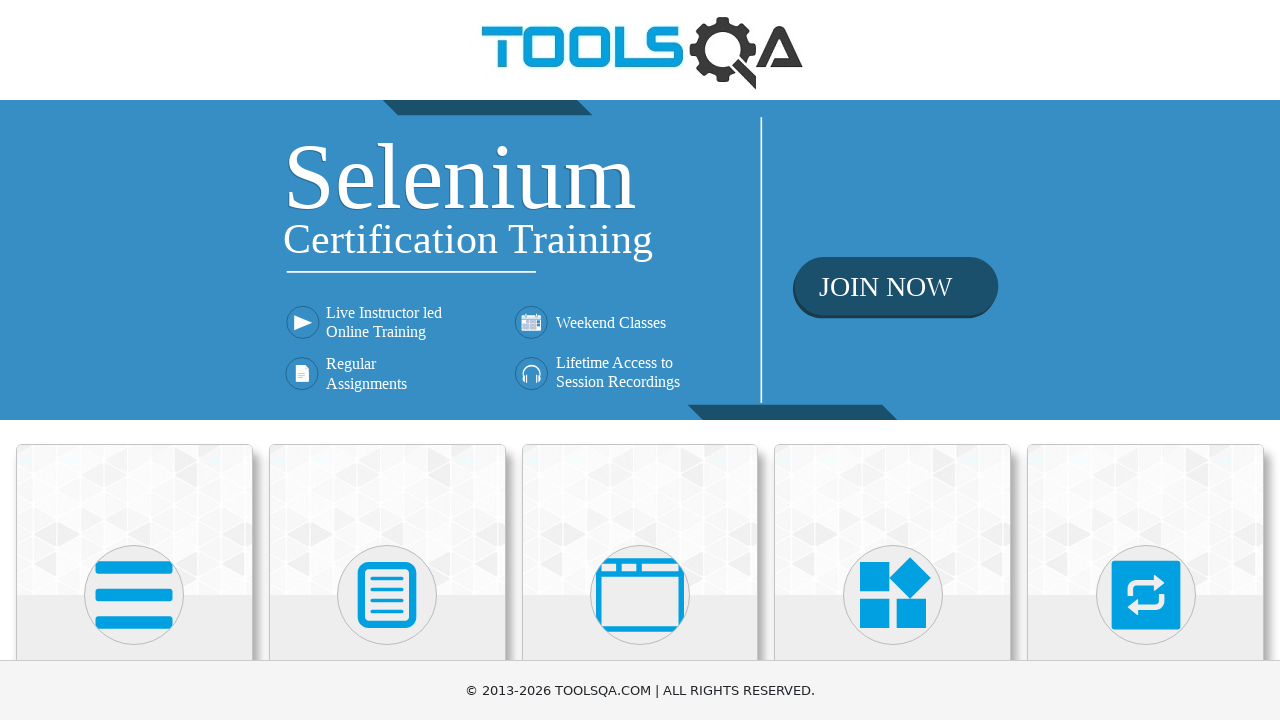

Clicked on home banner to trigger new tab opening at (640, 260) on xpath=//*[@class = 'home-banner']
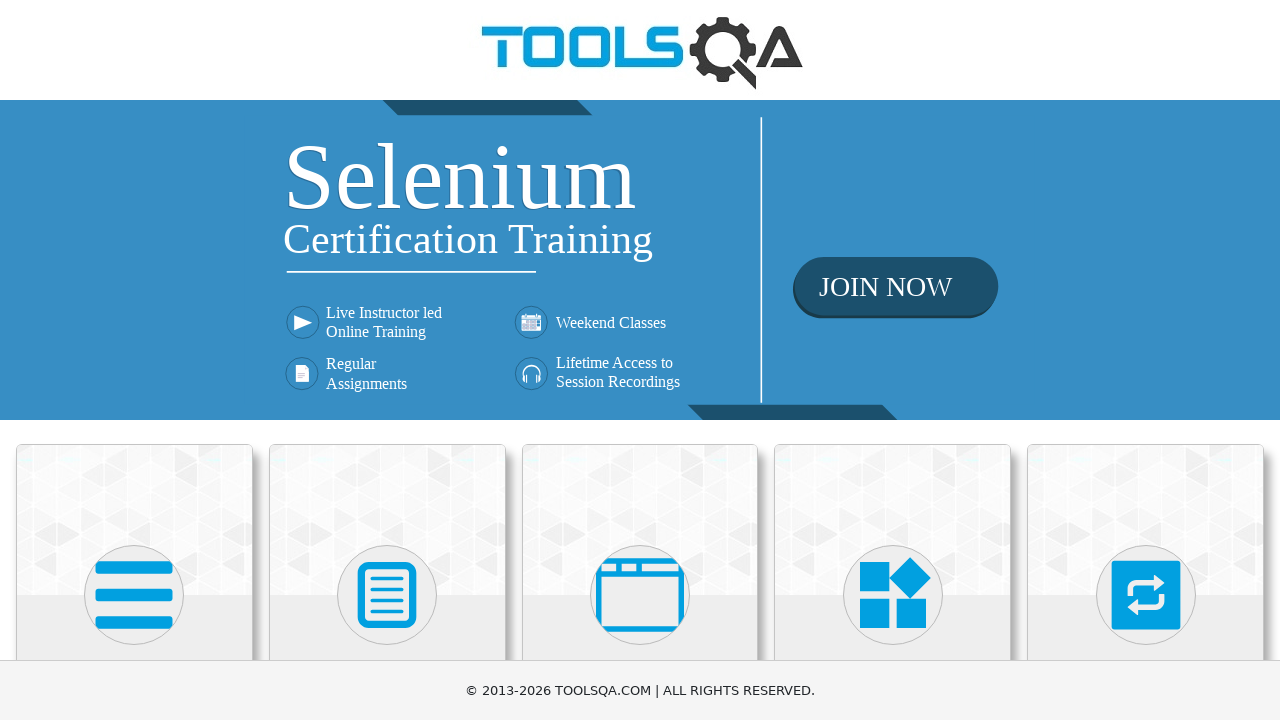

New tab opened and captured
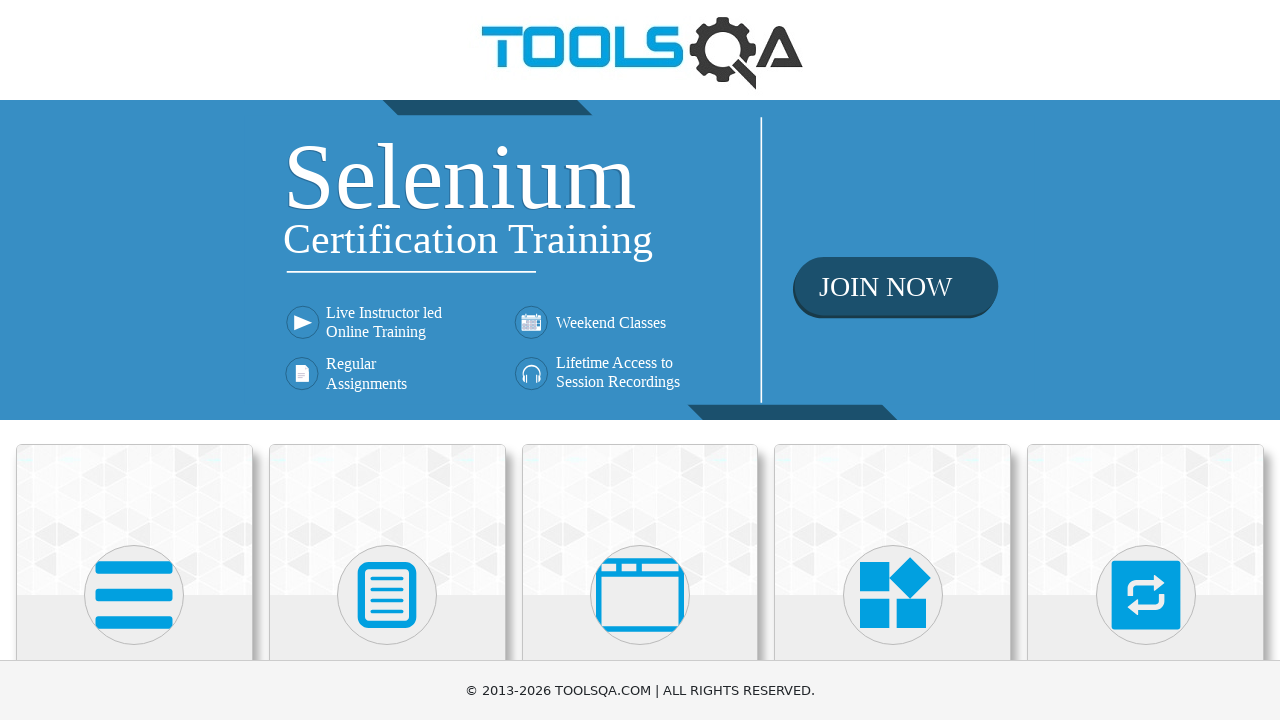

Verified new tab URL is https://www.toolsqa.com/selenium-training/
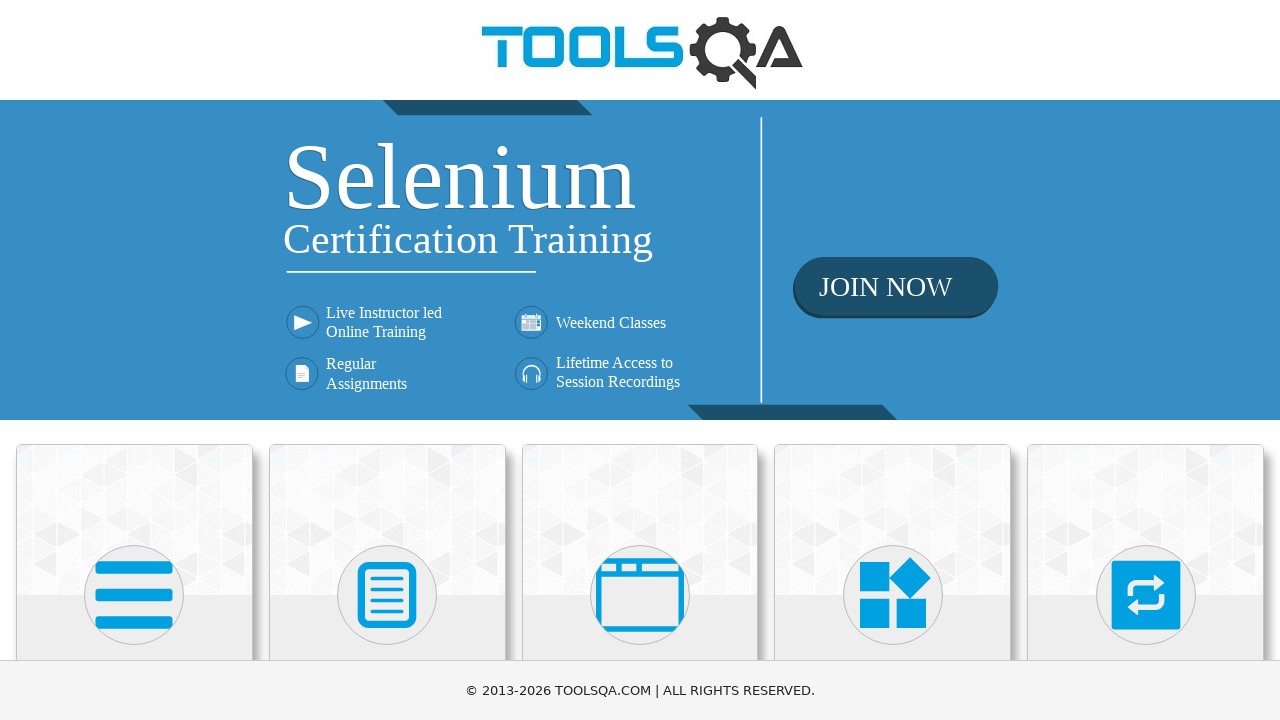

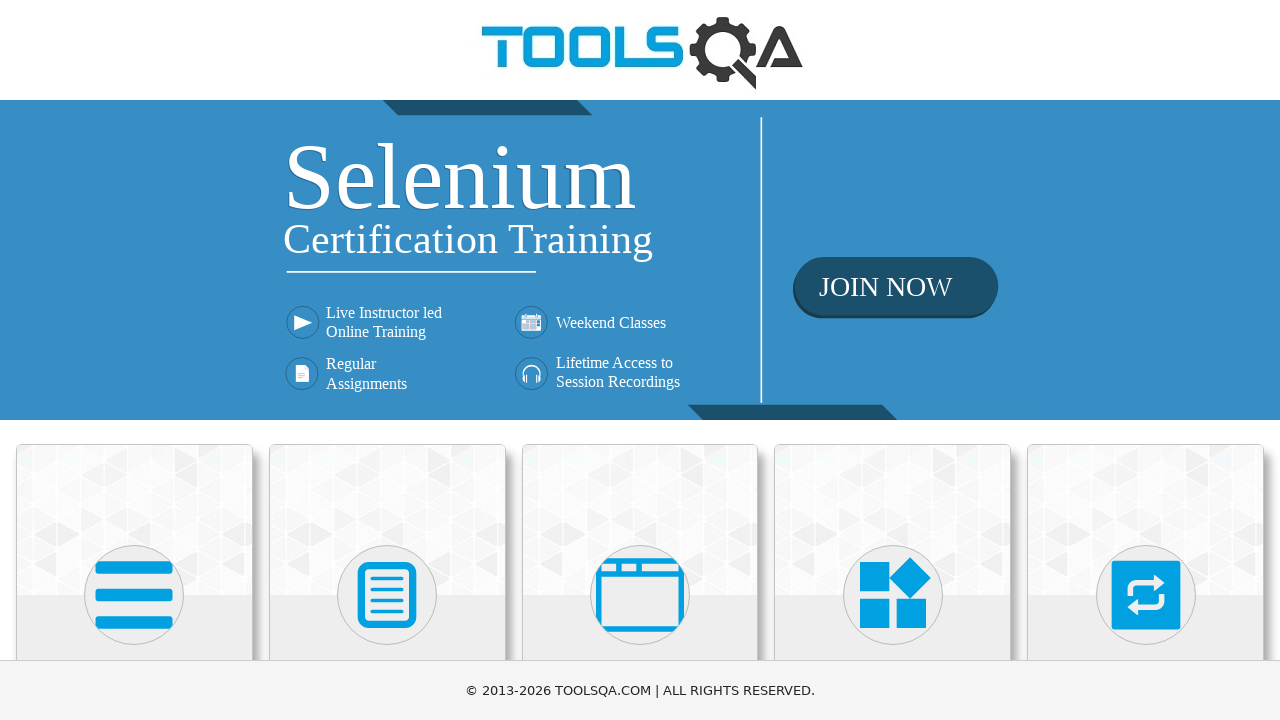